Tests the search functionality by searching for a product and verifying the search results header

Starting URL: https://naveenautomationlabs.com/opencart/

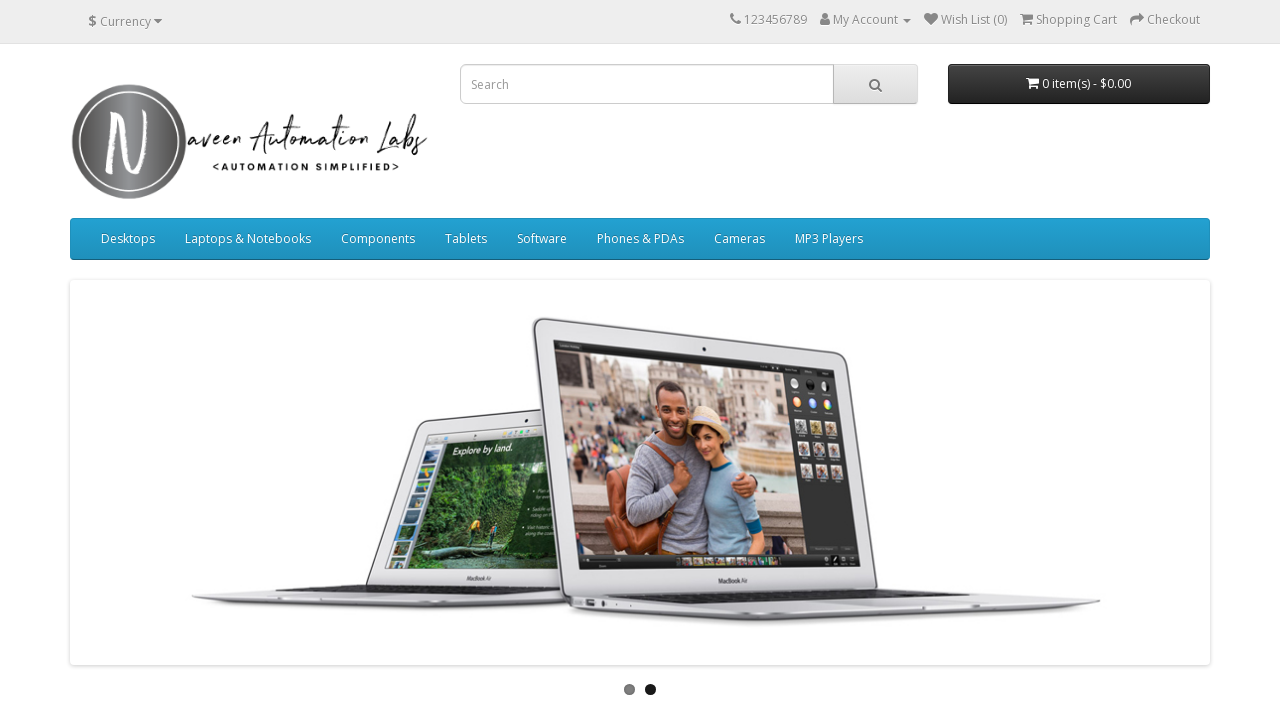

Navigated to home page for searching 'Mackbook'
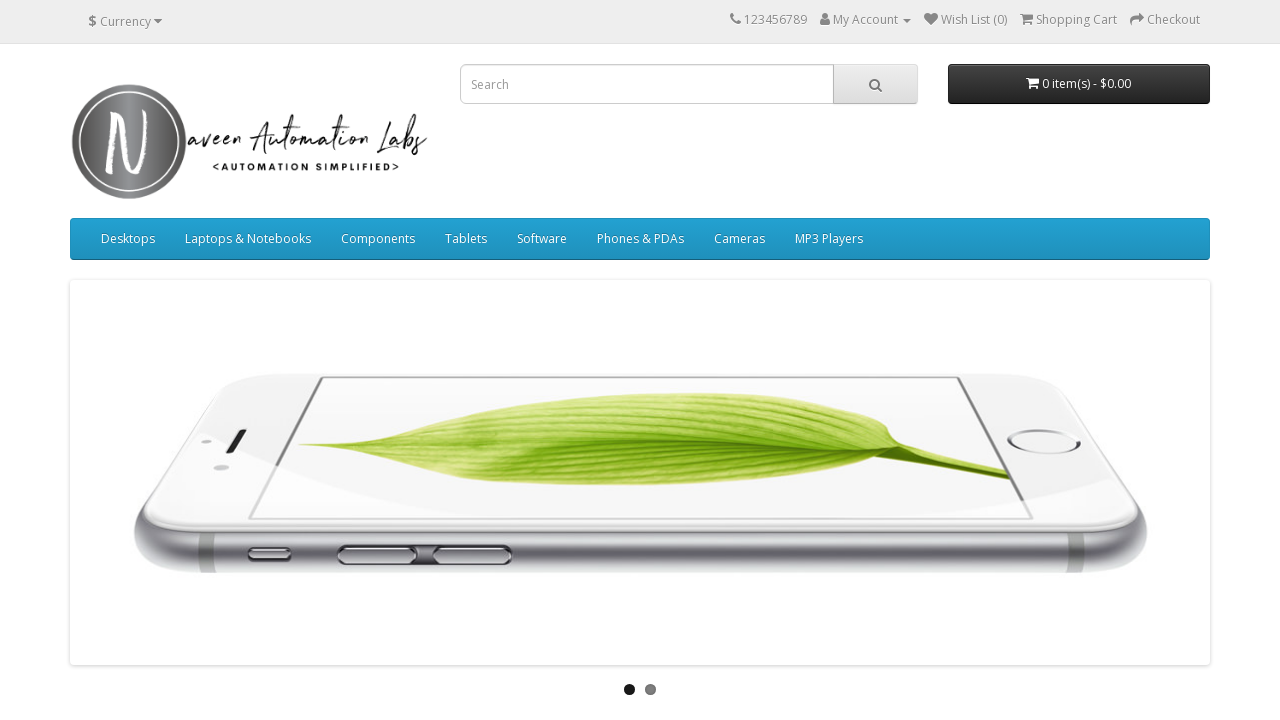

Filled search field with 'Mackbook' on input[name='search']
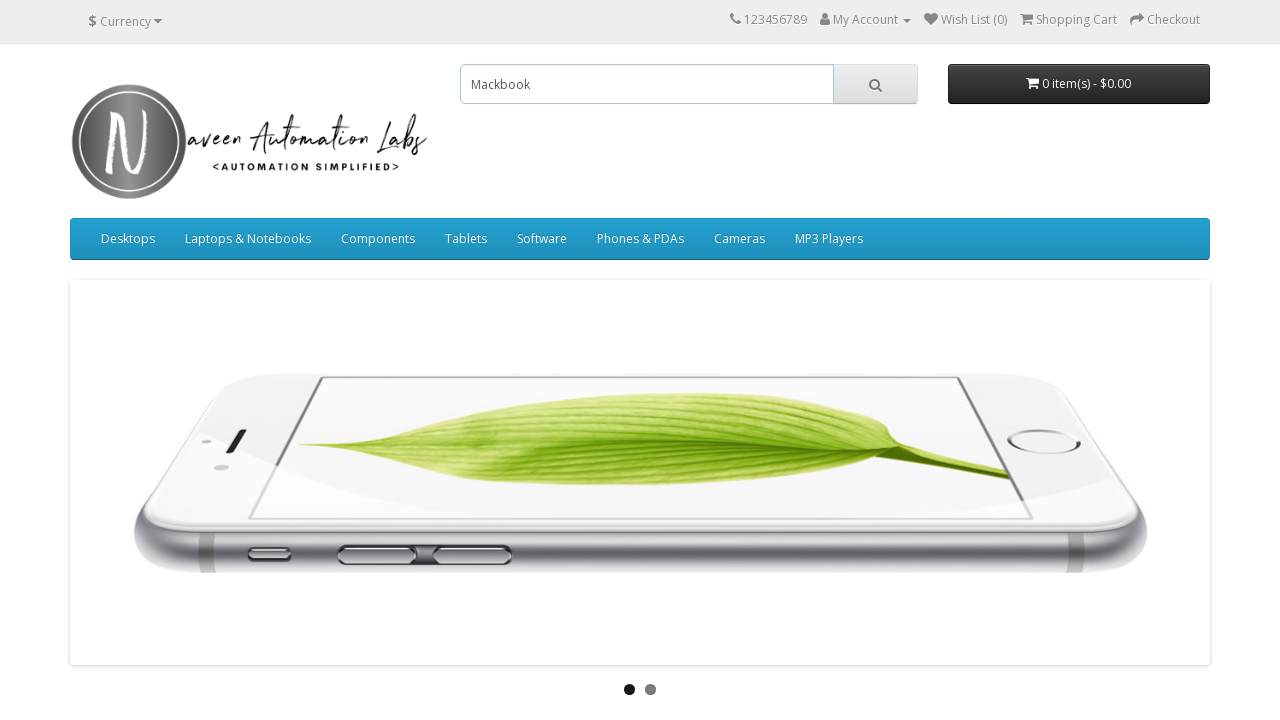

Clicked search button at (875, 84) on button.btn-default[type='button']
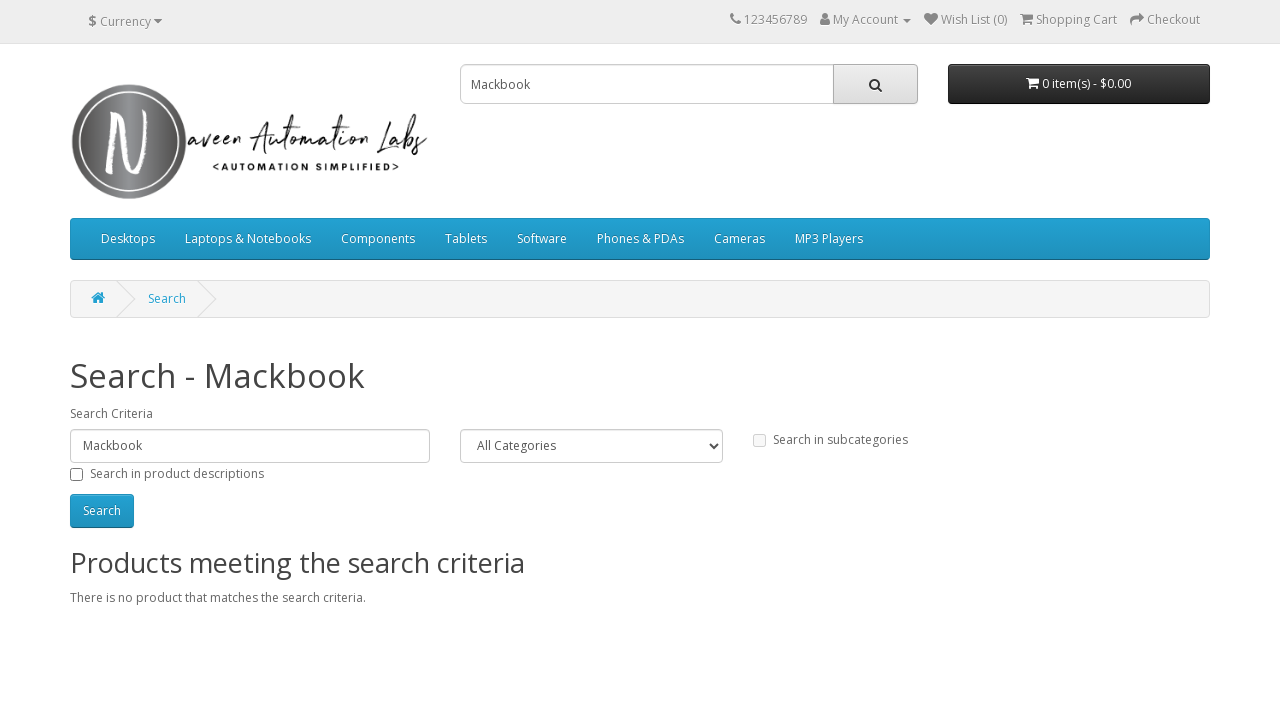

Search results page loaded
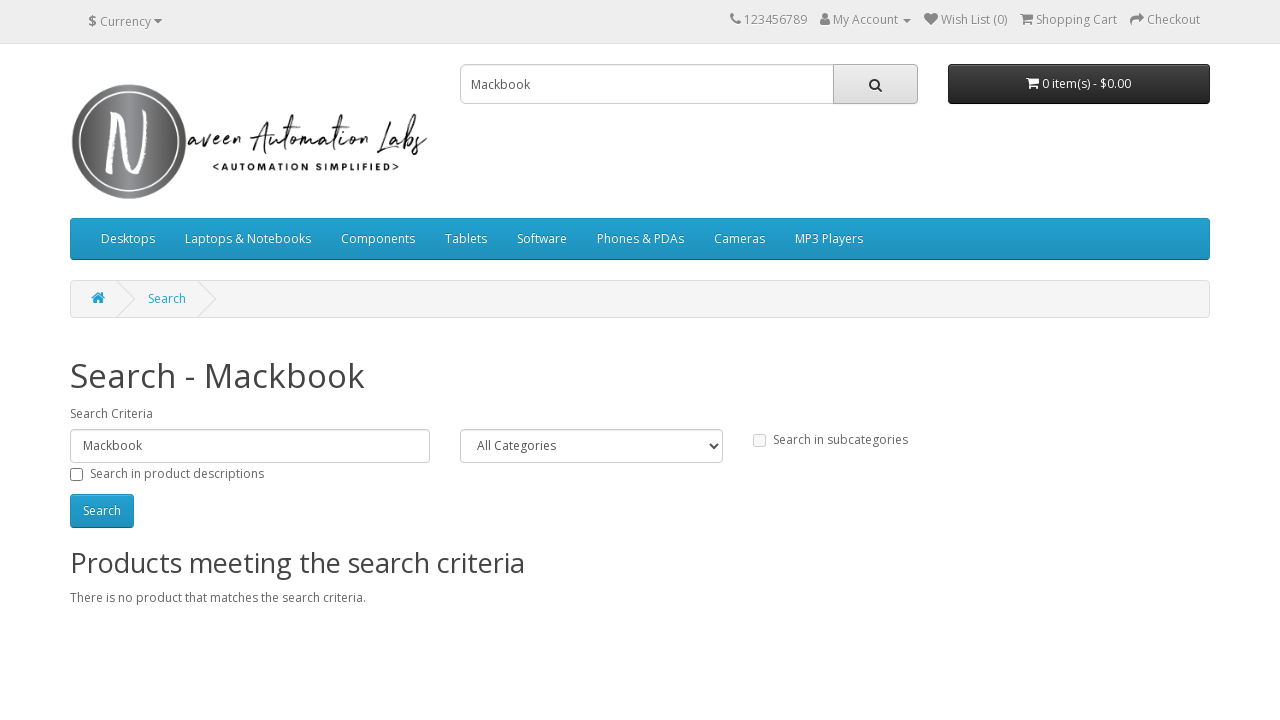

Retrieved search header text: 'Search - Mackbook'
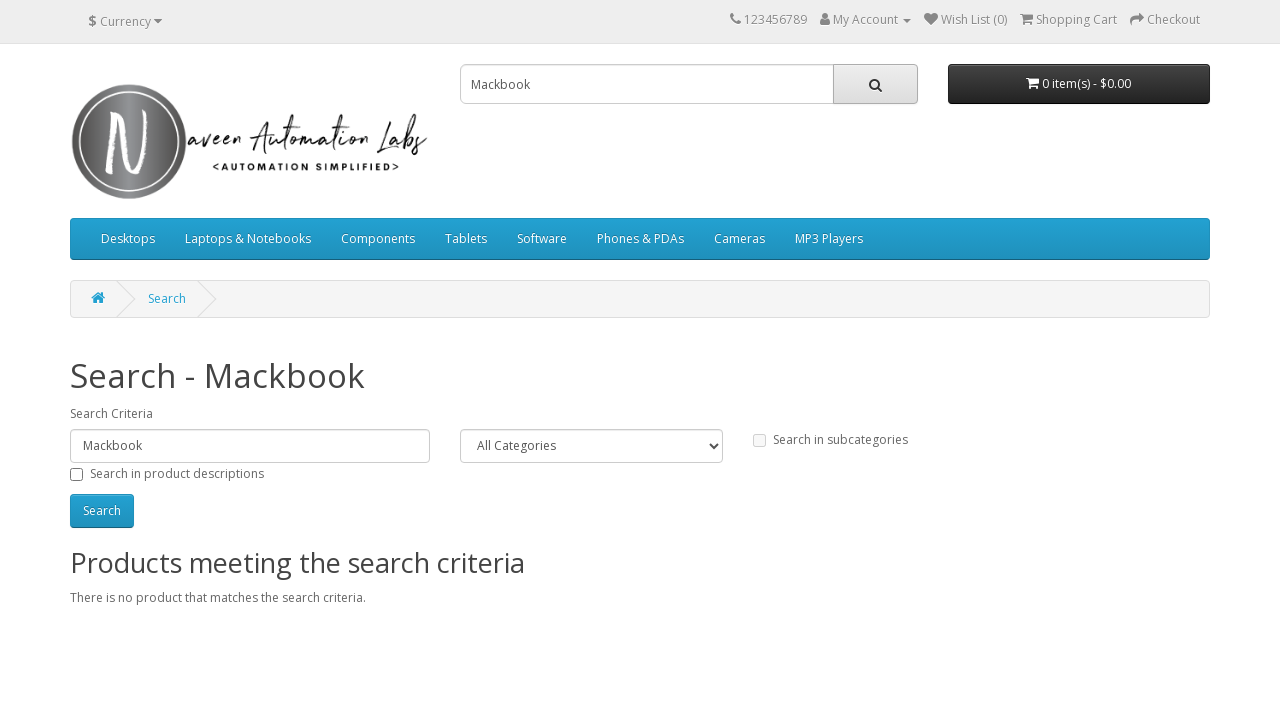

Verified search header matches expected text 'Search - Mackbook'
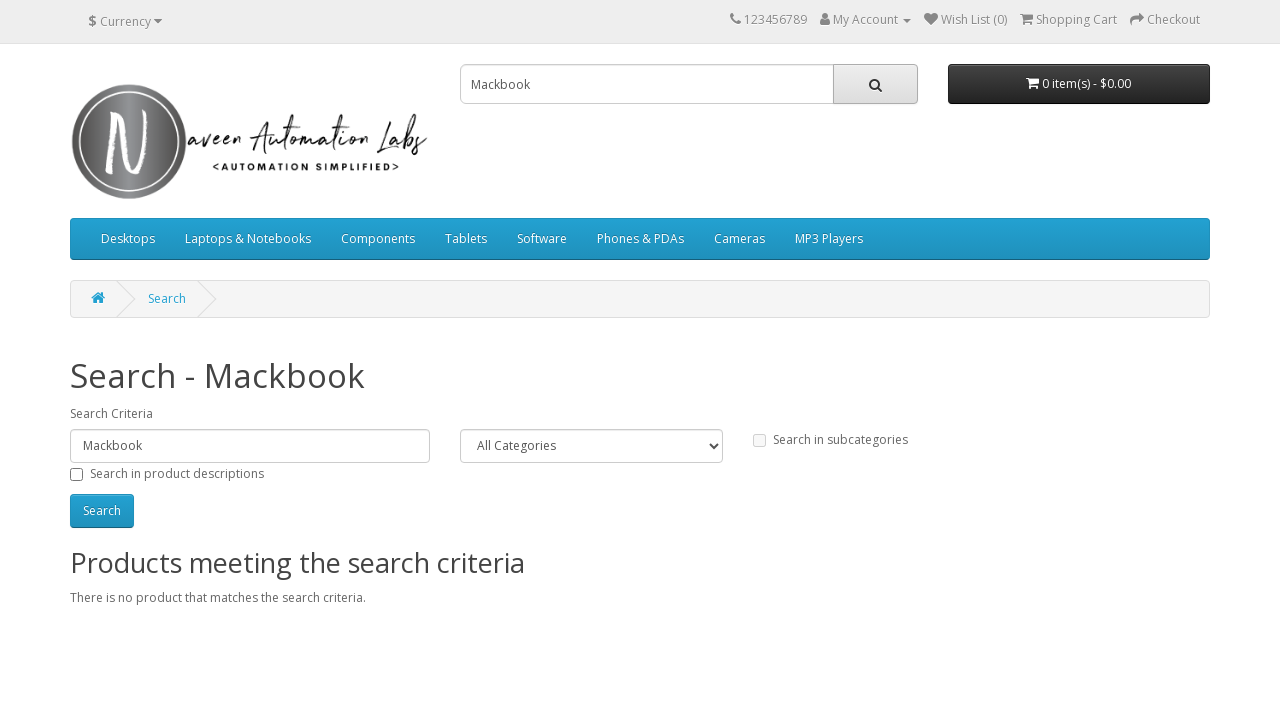

Navigated to home page for searching 'iMac'
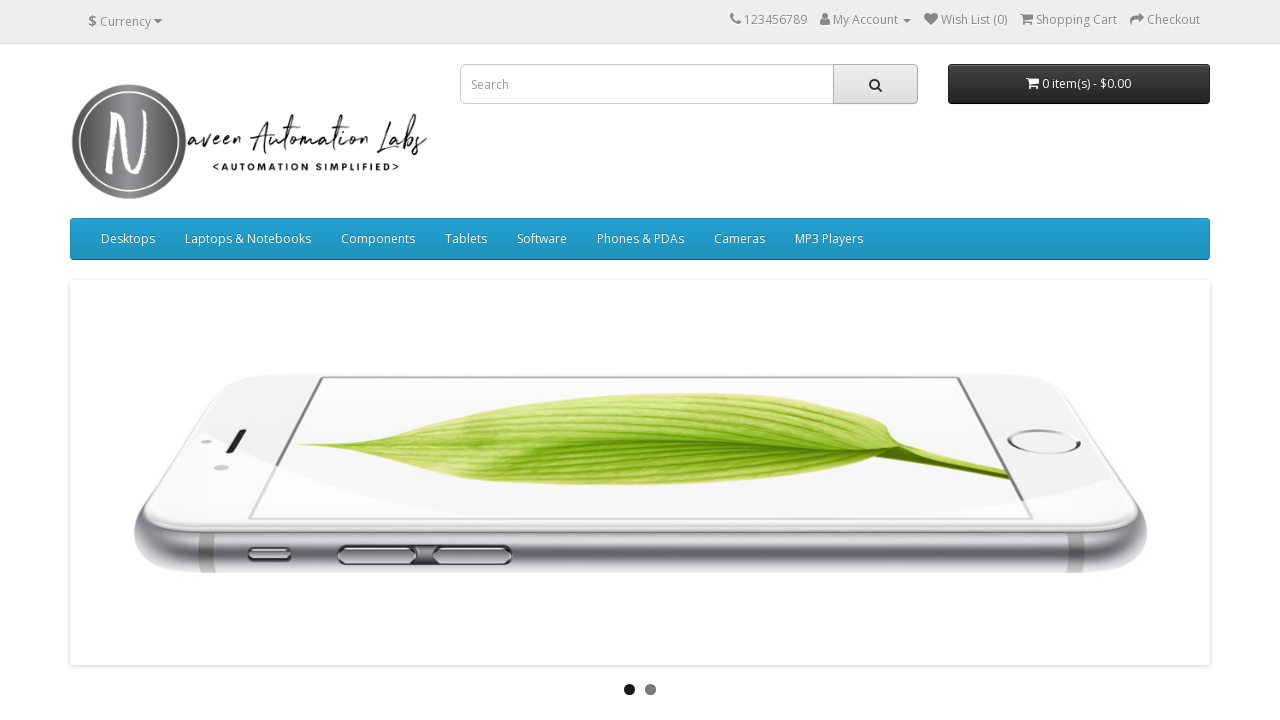

Filled search field with 'iMac' on input[name='search']
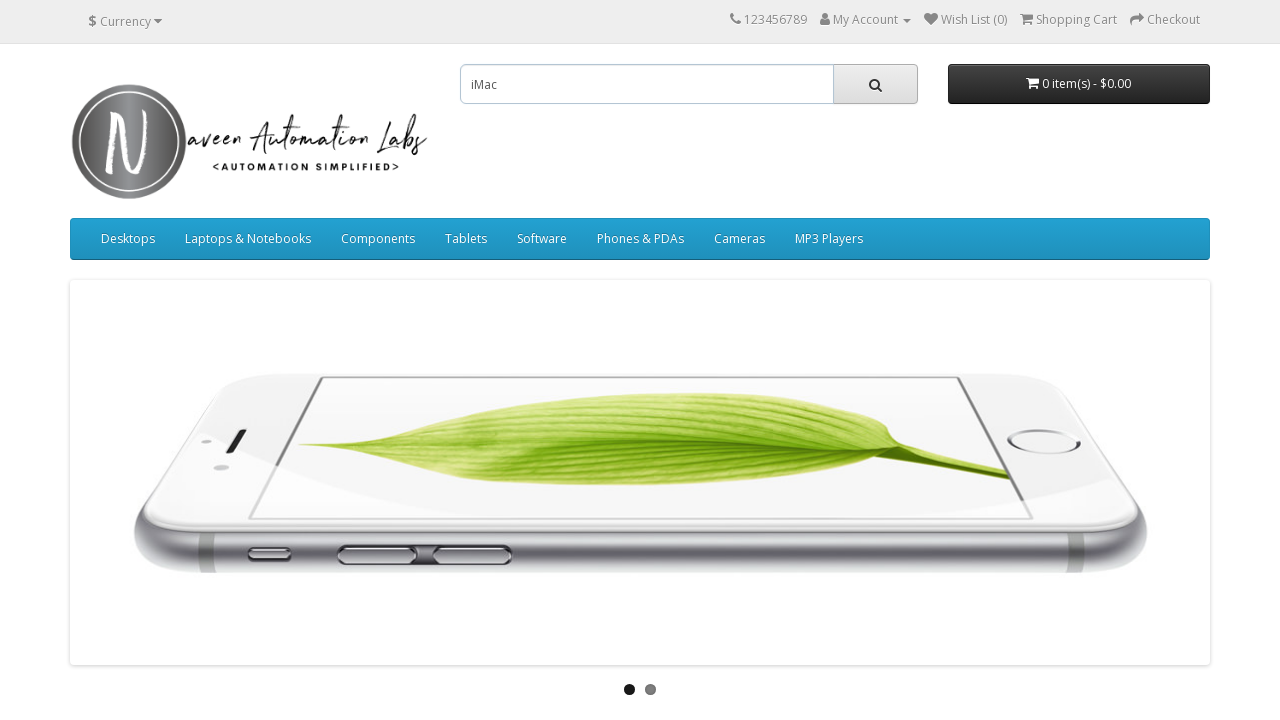

Clicked search button at (875, 84) on button.btn-default[type='button']
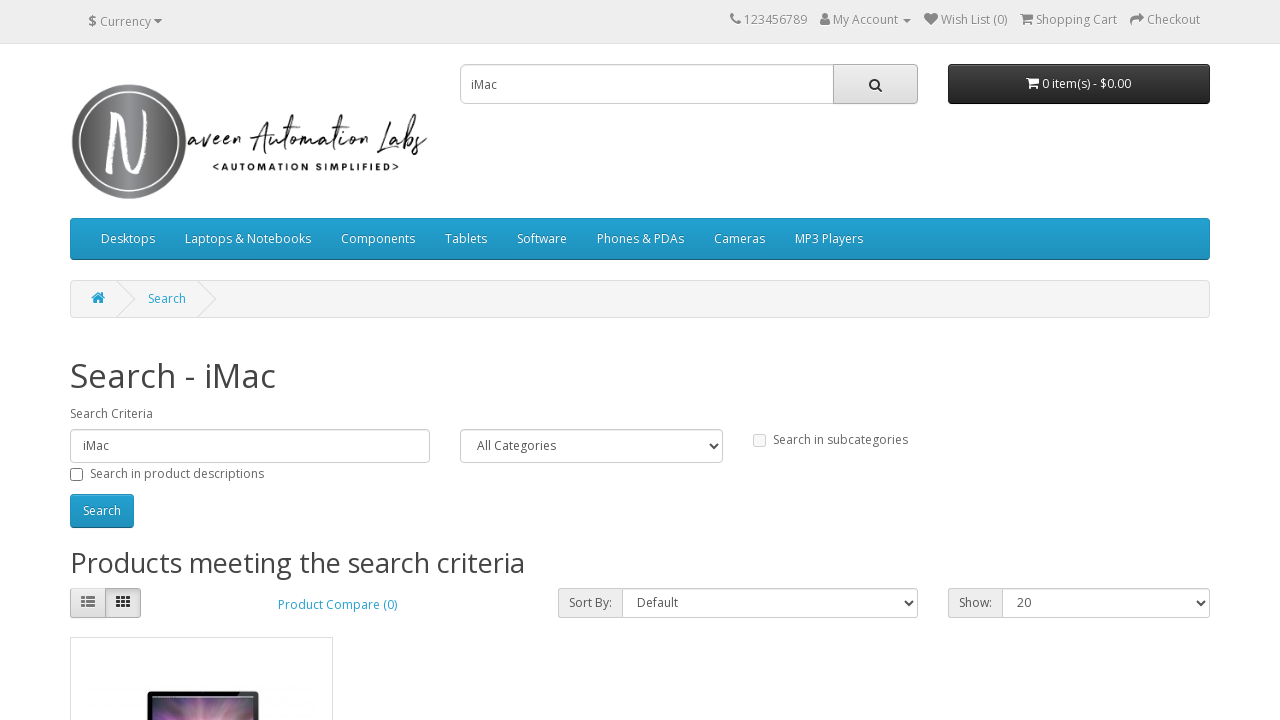

Search results page loaded
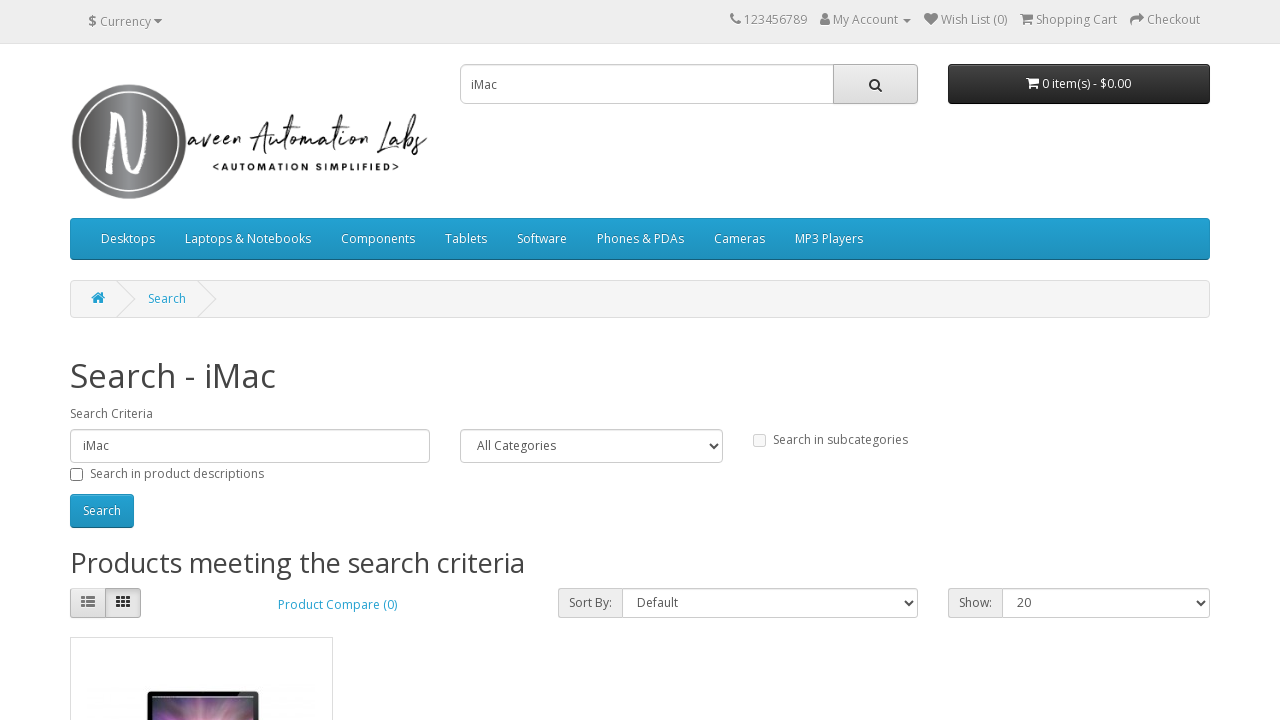

Retrieved search header text: 'Search - iMac'
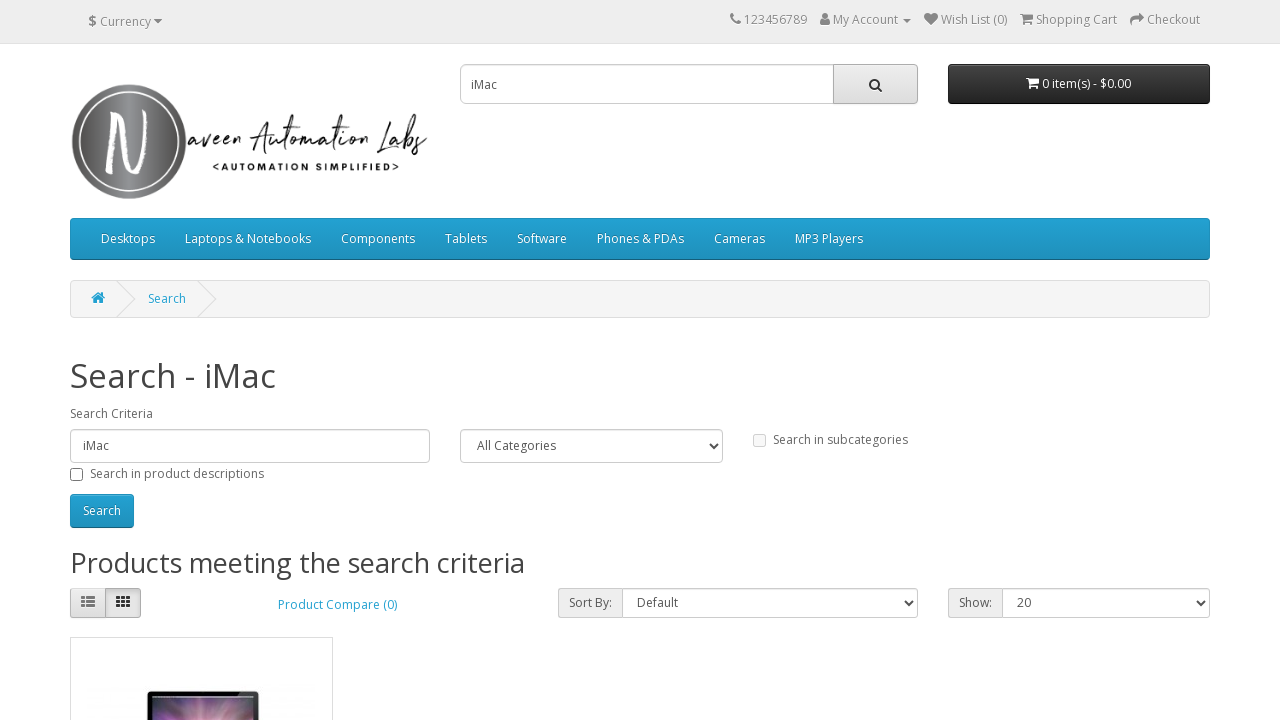

Verified search header matches expected text 'Search - iMac'
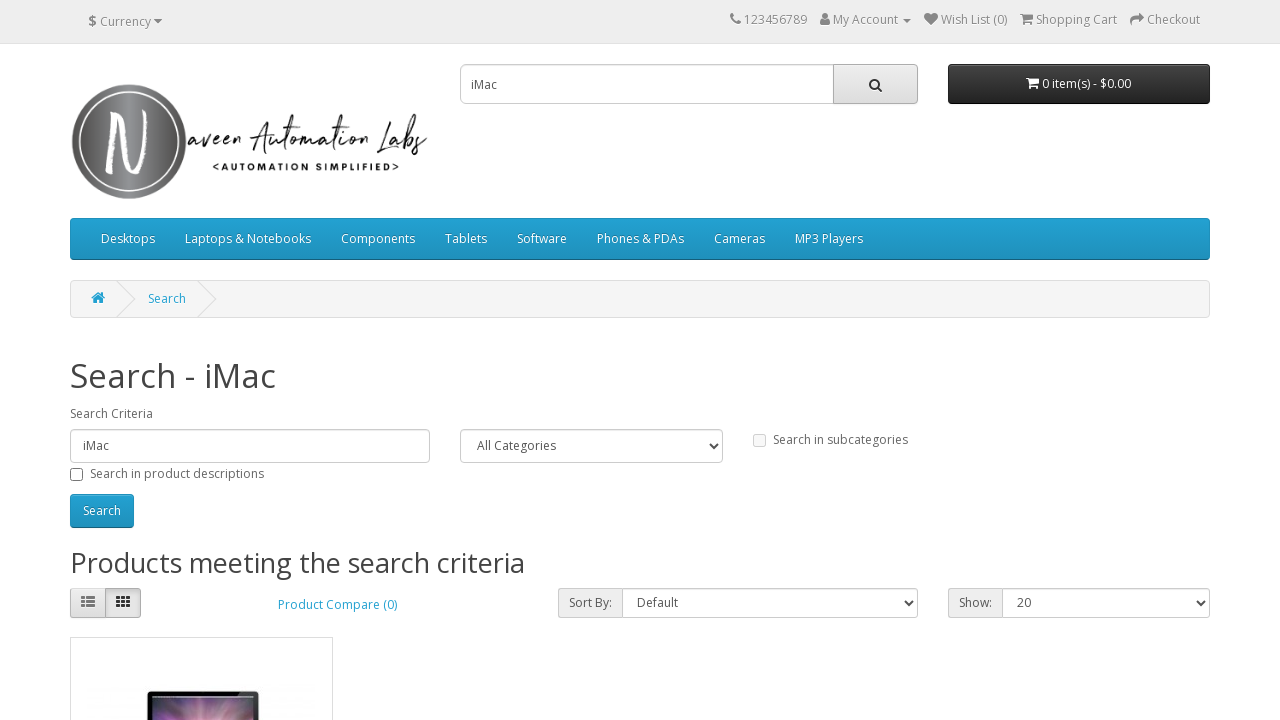

Navigated to home page for searching 'Samsung'
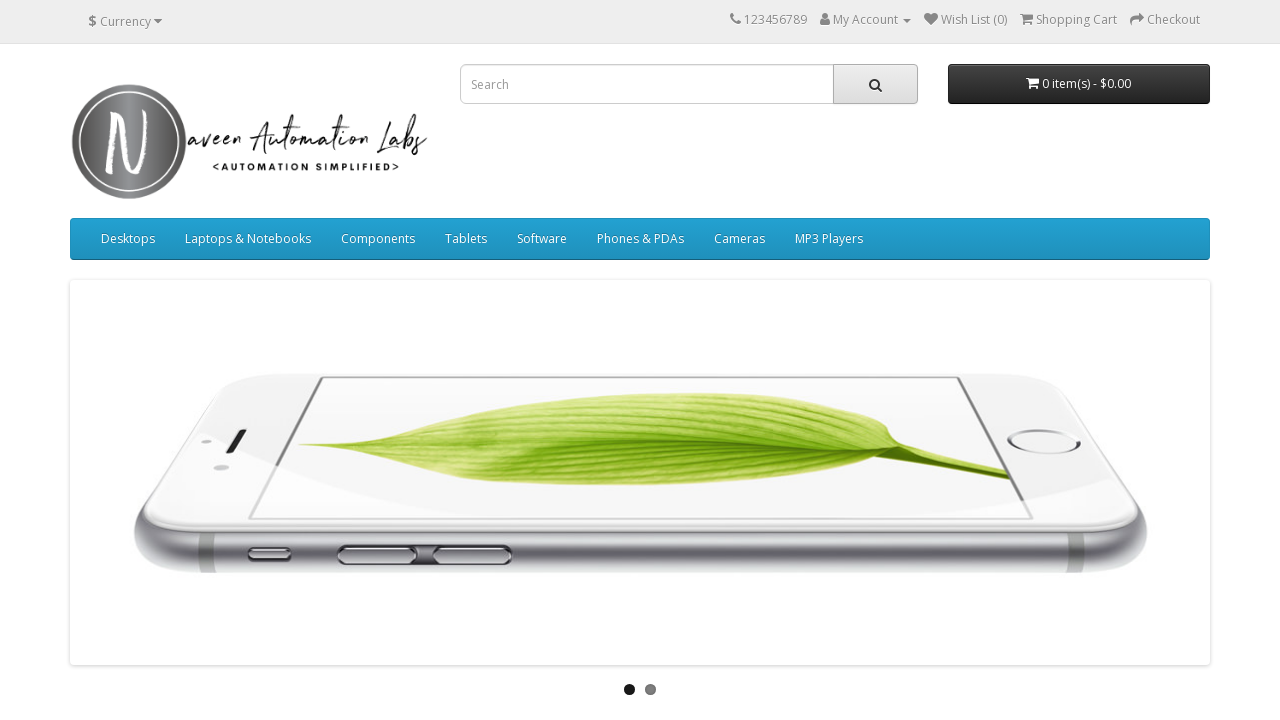

Filled search field with 'Samsung' on input[name='search']
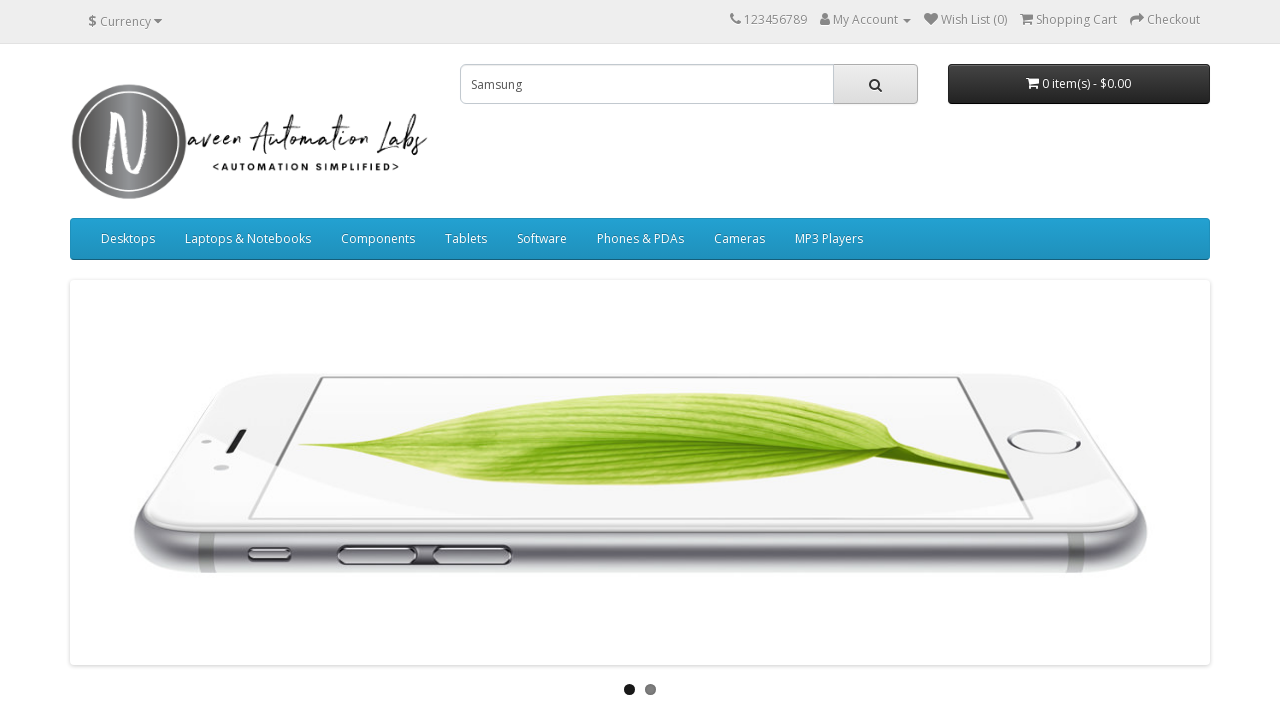

Clicked search button at (875, 84) on button.btn-default[type='button']
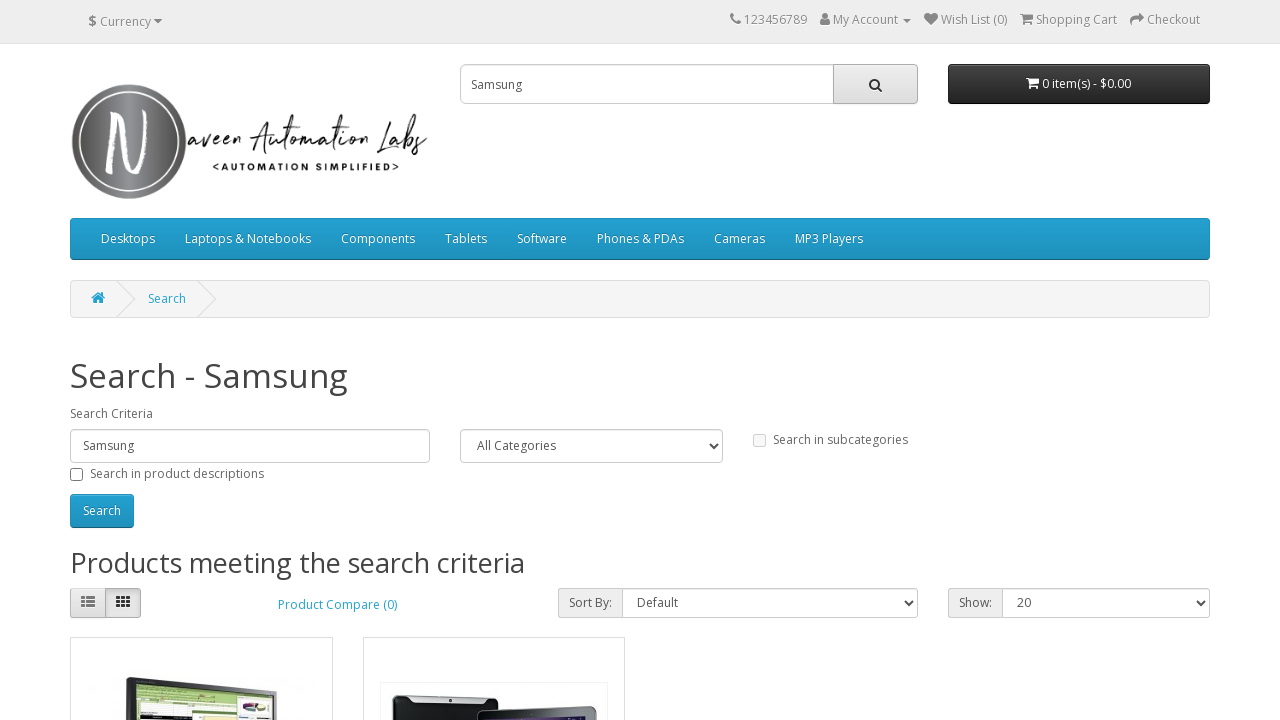

Search results page loaded
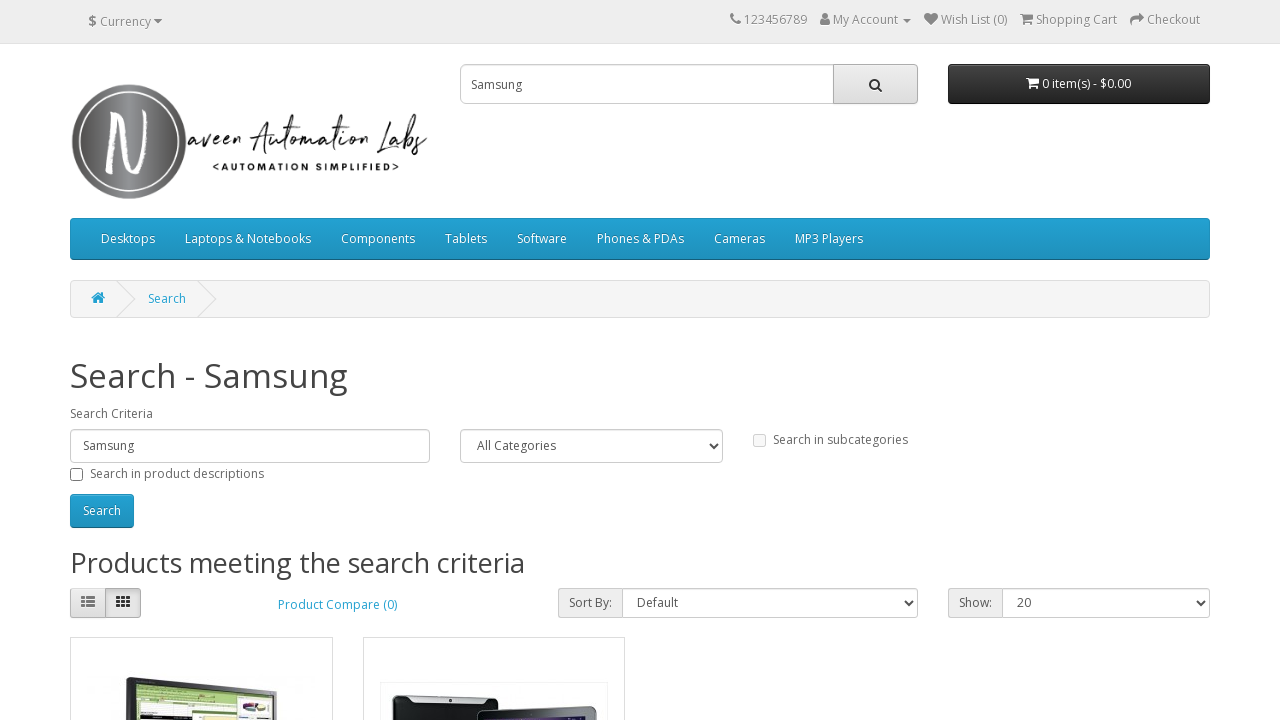

Retrieved search header text: 'Search - Samsung'
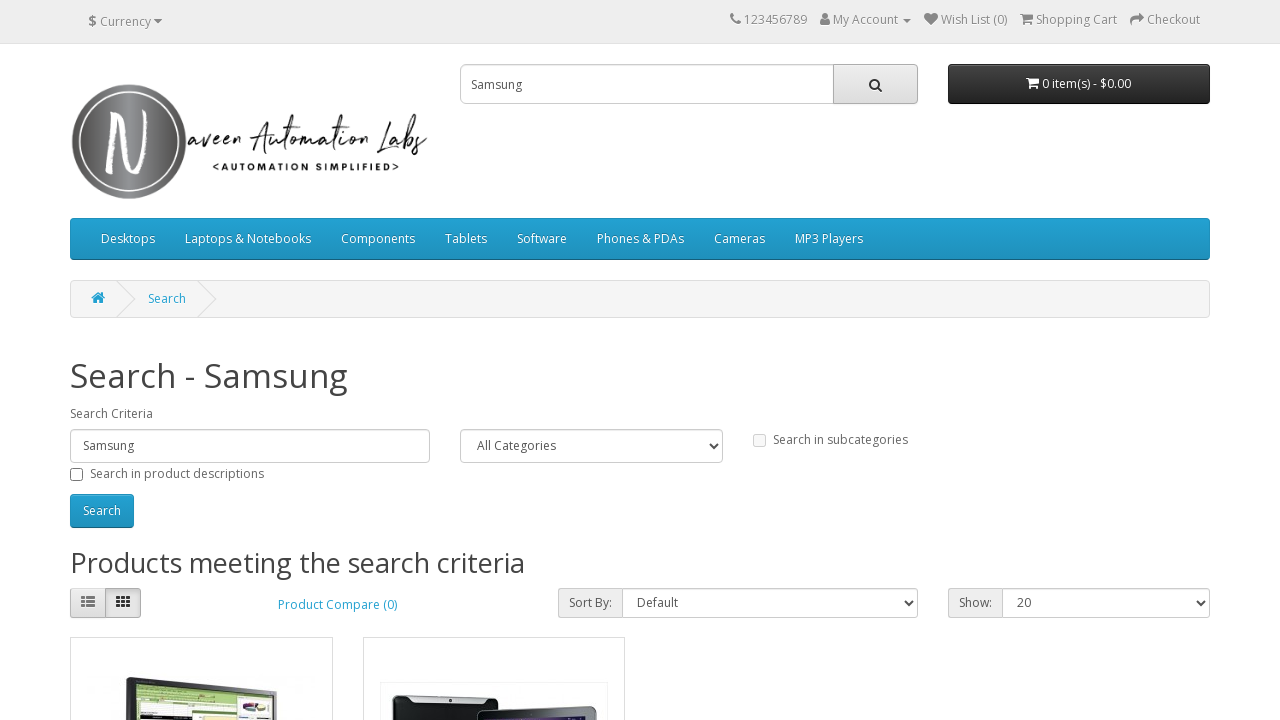

Verified search header matches expected text 'Search - Samsung'
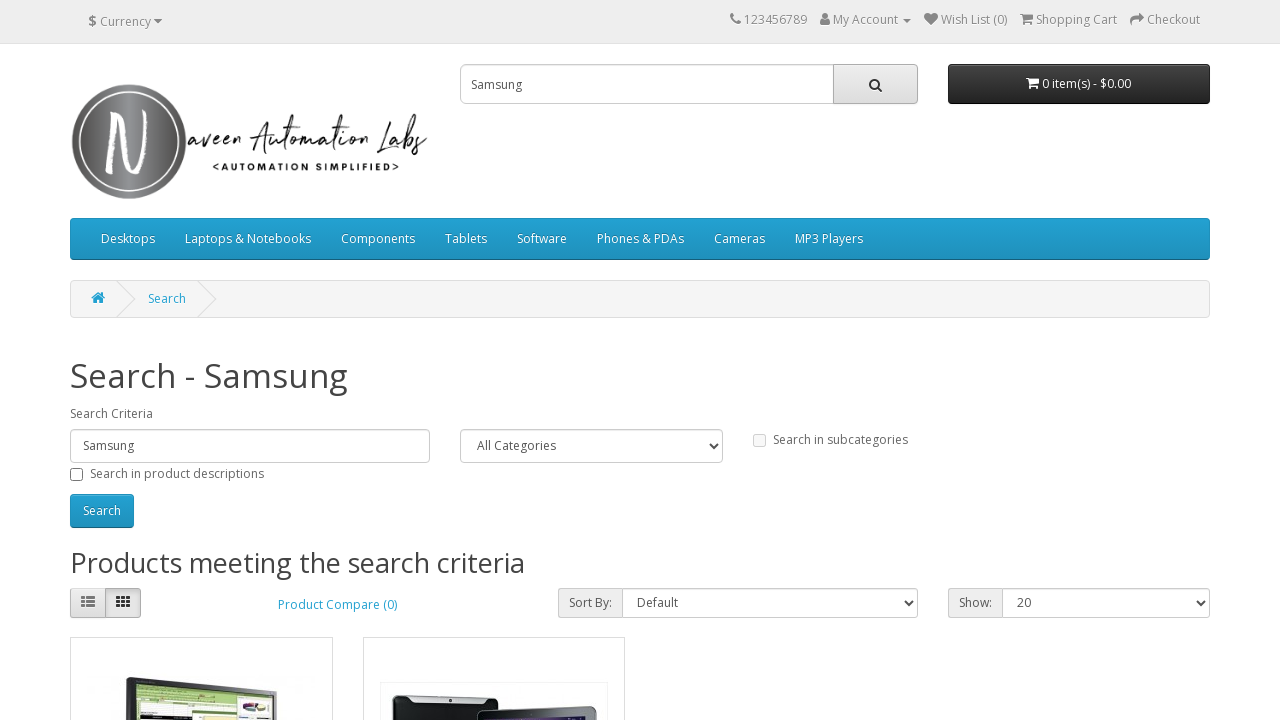

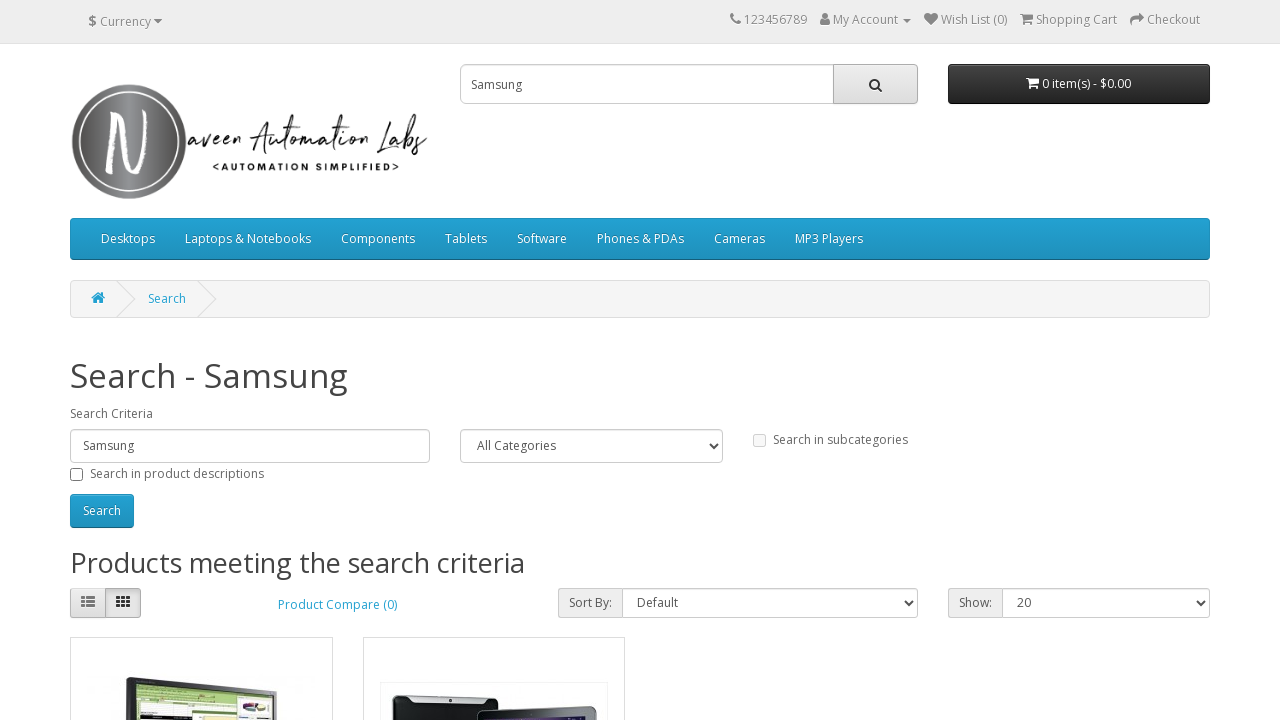